Tests popup window handling by clicking a link that opens a popup, then switching to and closing the popup window

Starting URL: https://omayo.blogspot.com/

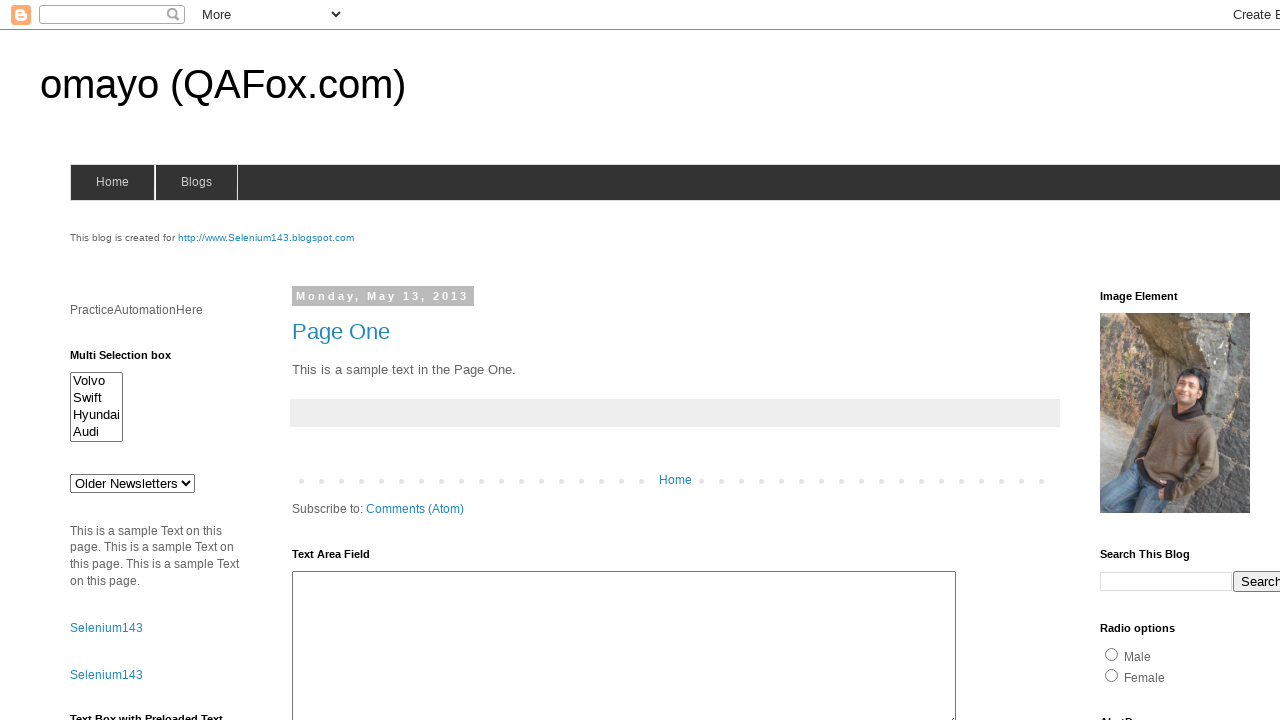

Clicked 'Open a popup window' link at (132, 360) on text=Open a popup window
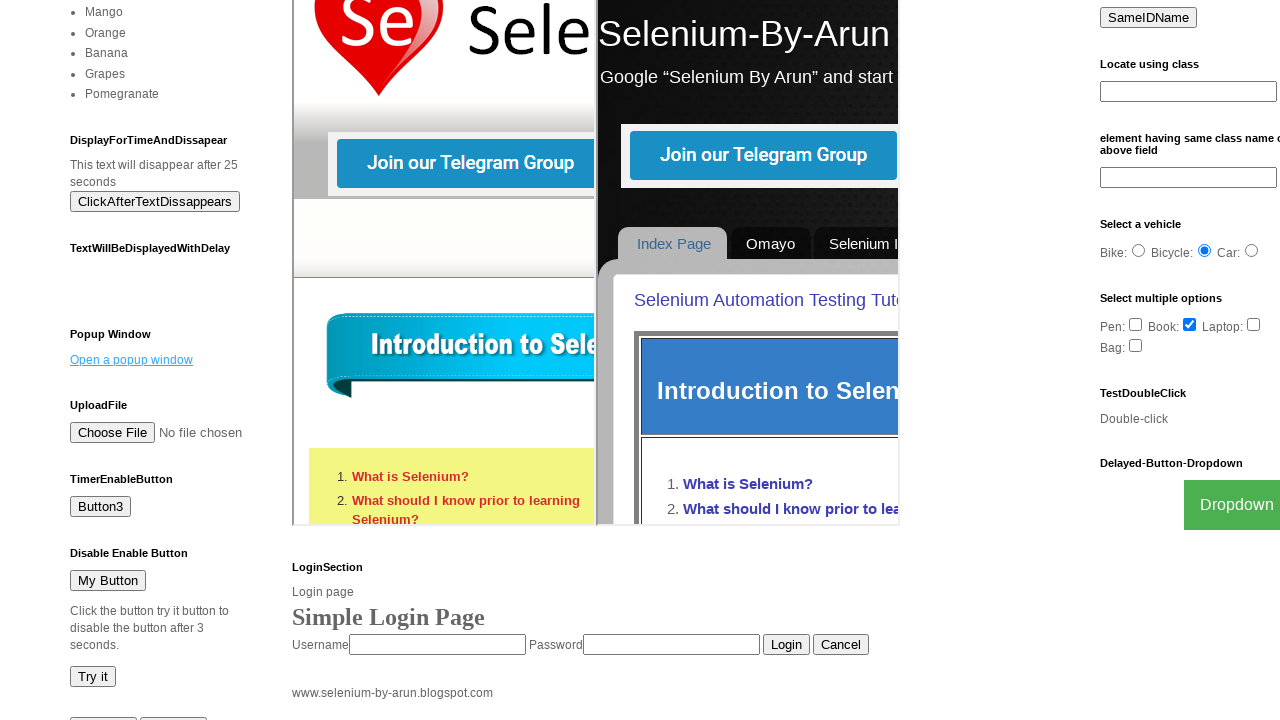

Obtained reference to new popup window
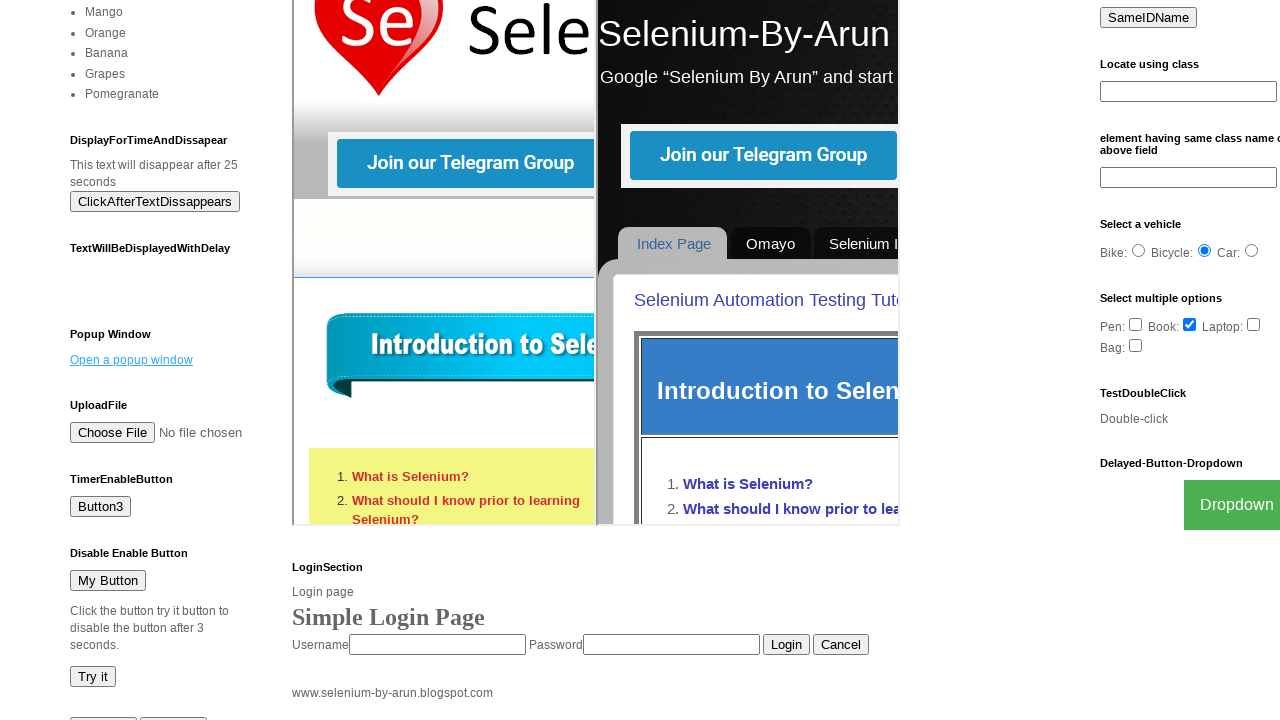

Popup window finished loading
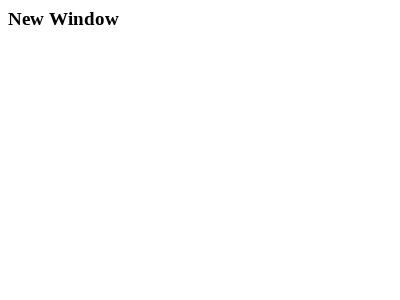

Closed the popup window
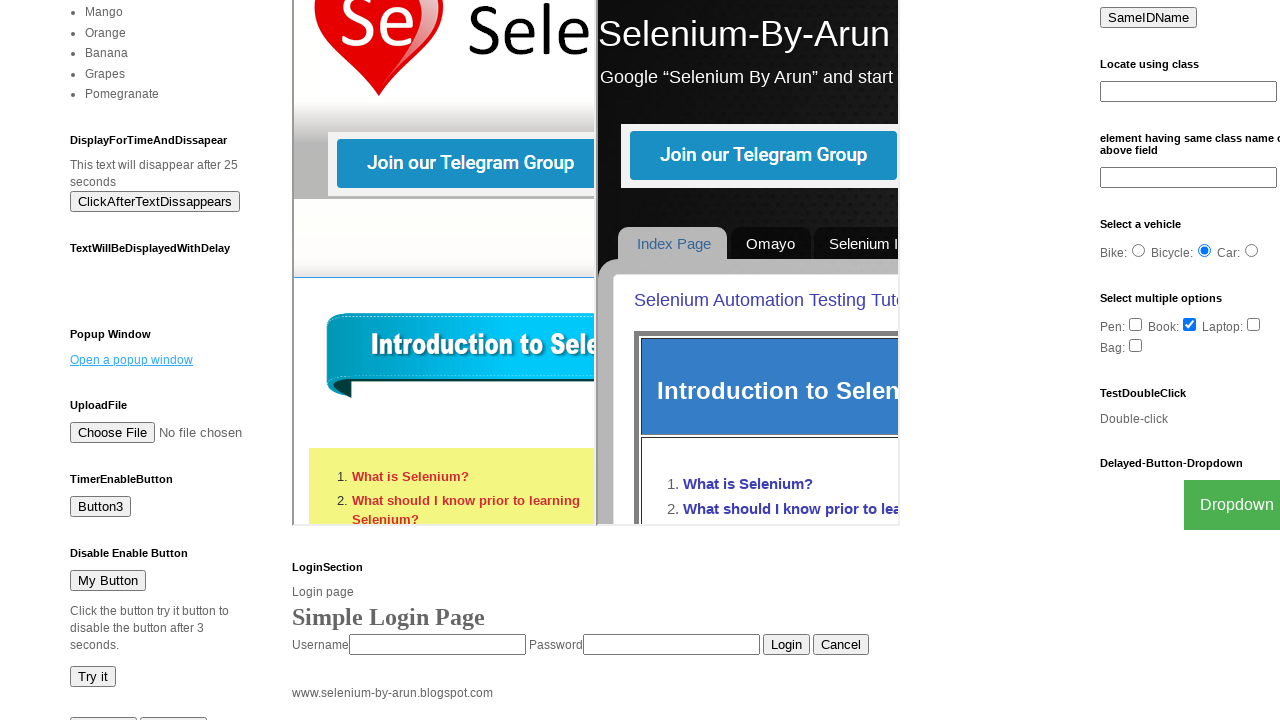

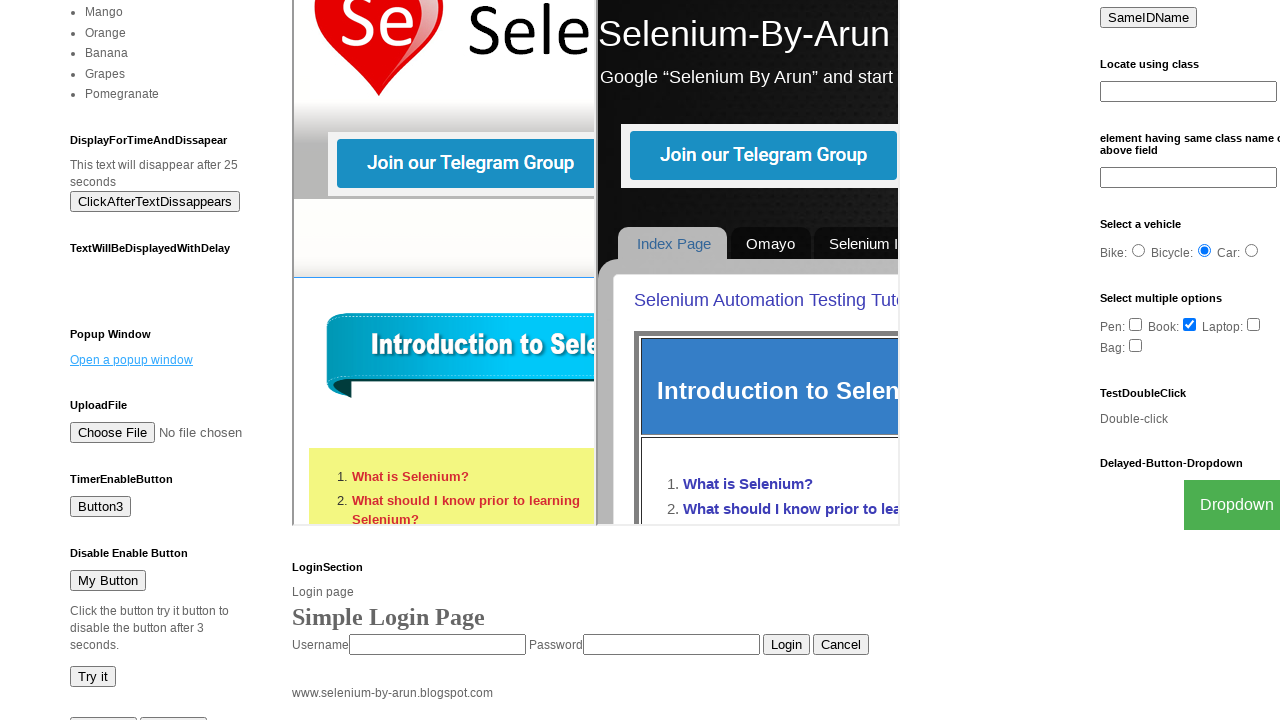